Tests dynamic properties page by waiting for and clicking a button that becomes enabled after a delay

Starting URL: https://demoqa.com/dynamic-properties

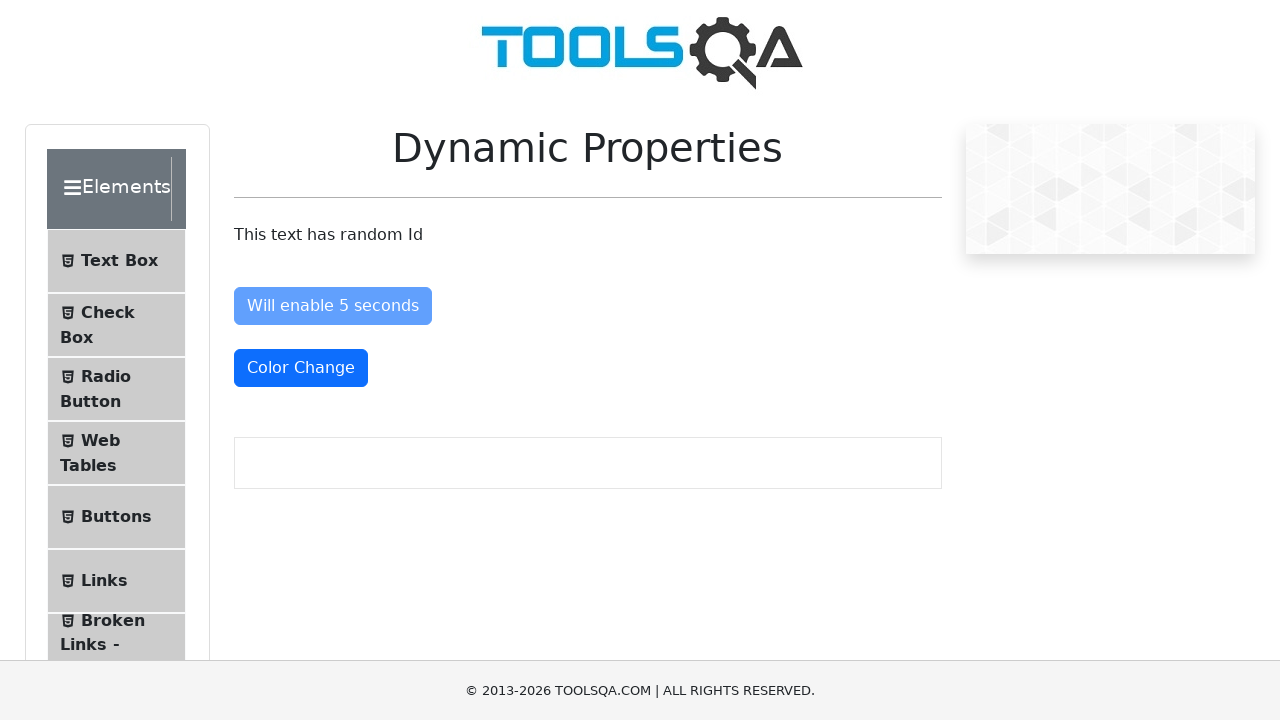

Waited for 'Enable After' button to become enabled (30 second timeout)
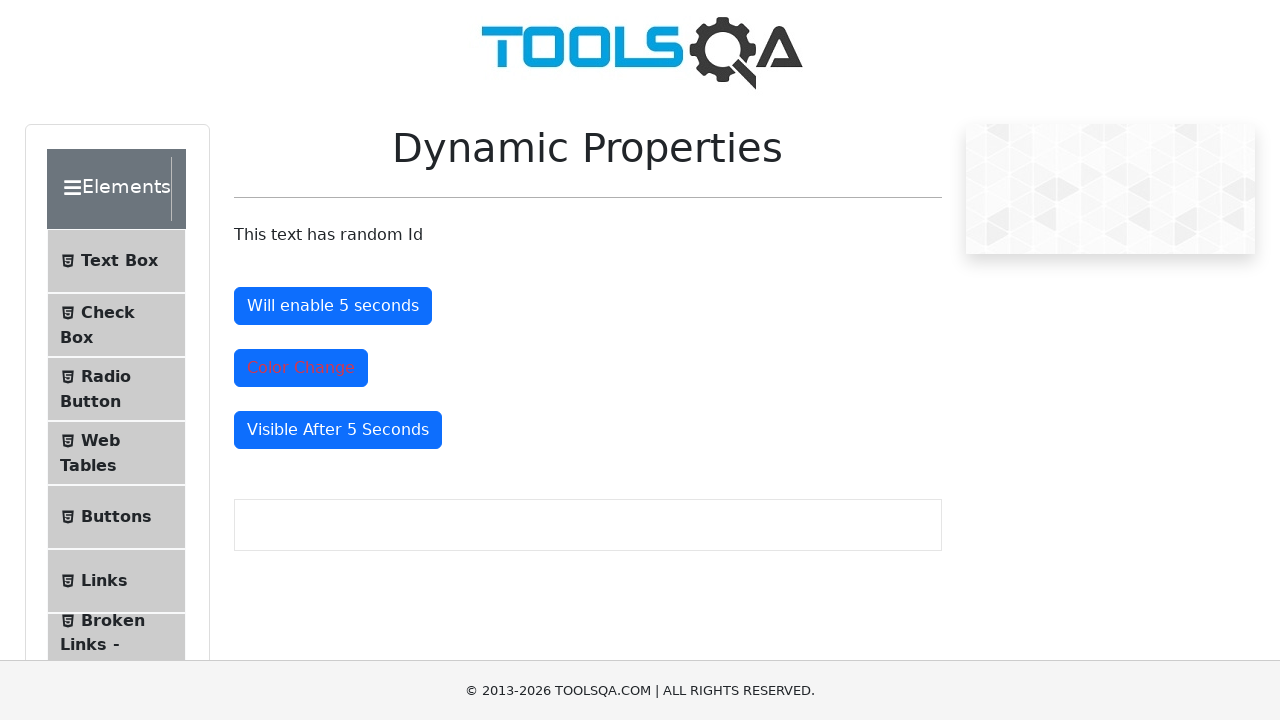

Clicked the 'Enable After' button at (333, 306) on button#enableAfter
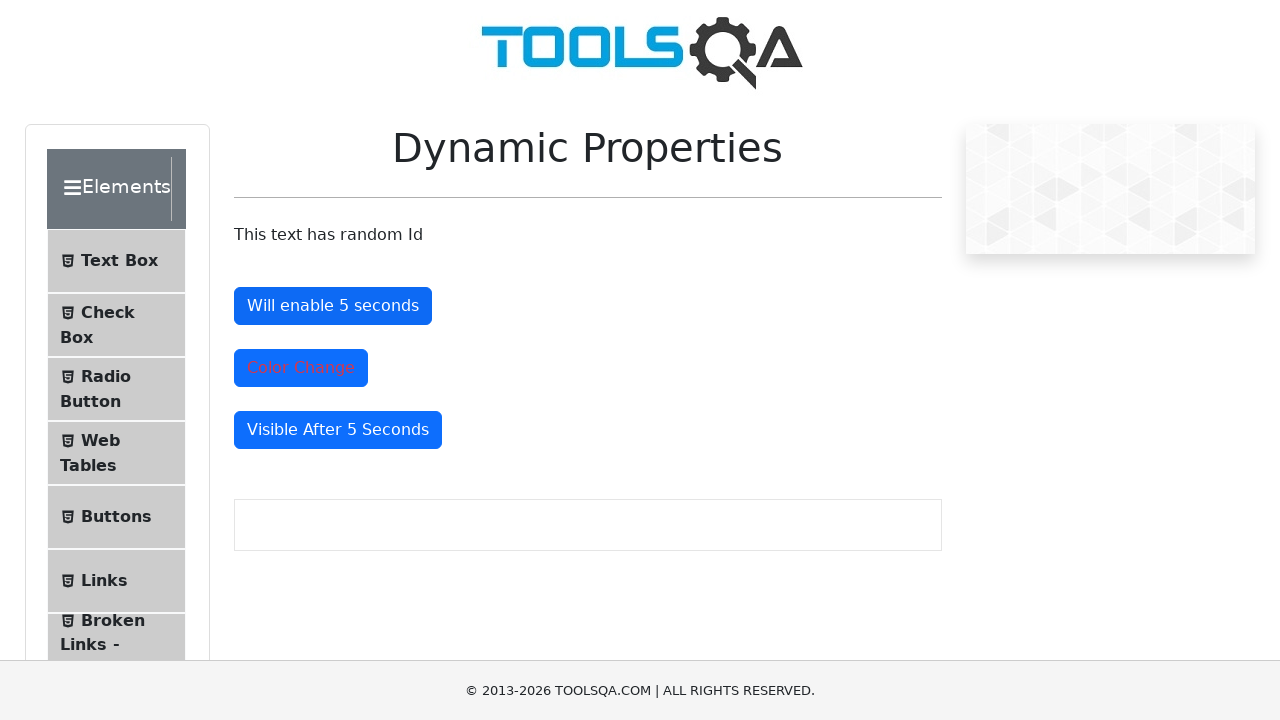

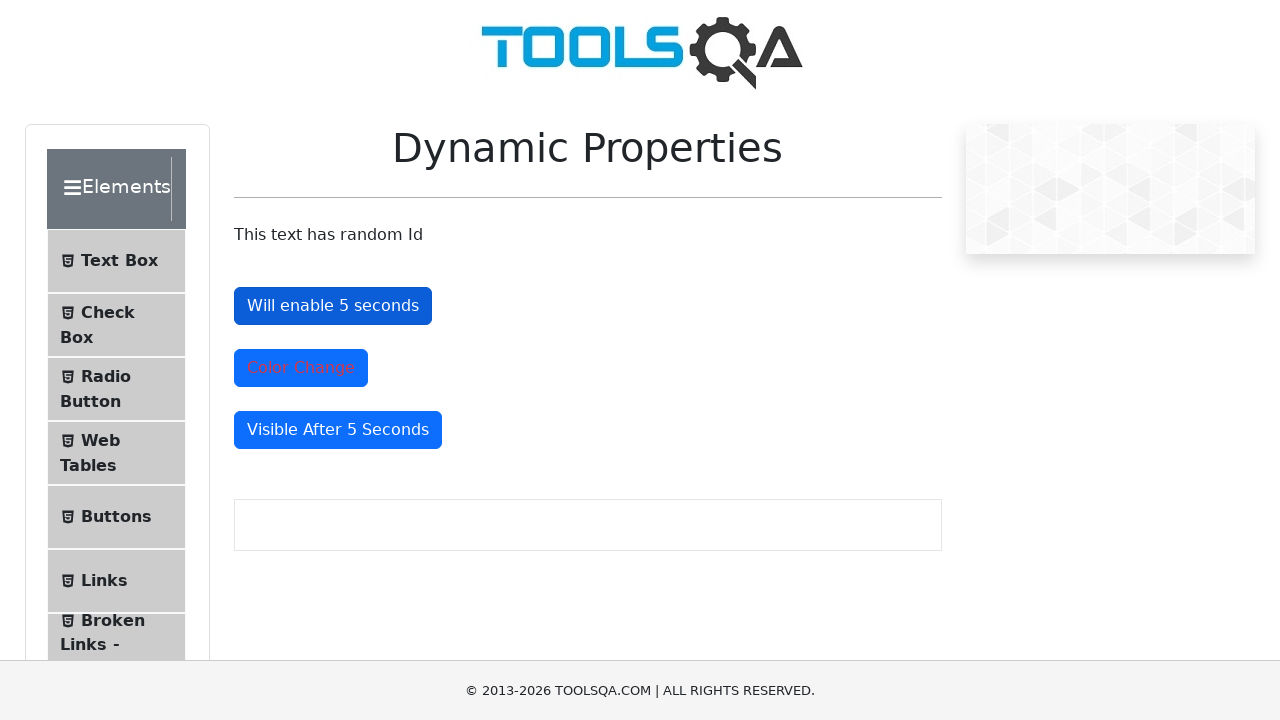